Solves a math problem by reading two numbers from the page, calculating their sum, and selecting the correct answer from a dropdown

Starting URL: http://suninjuly.github.io/selects1.html

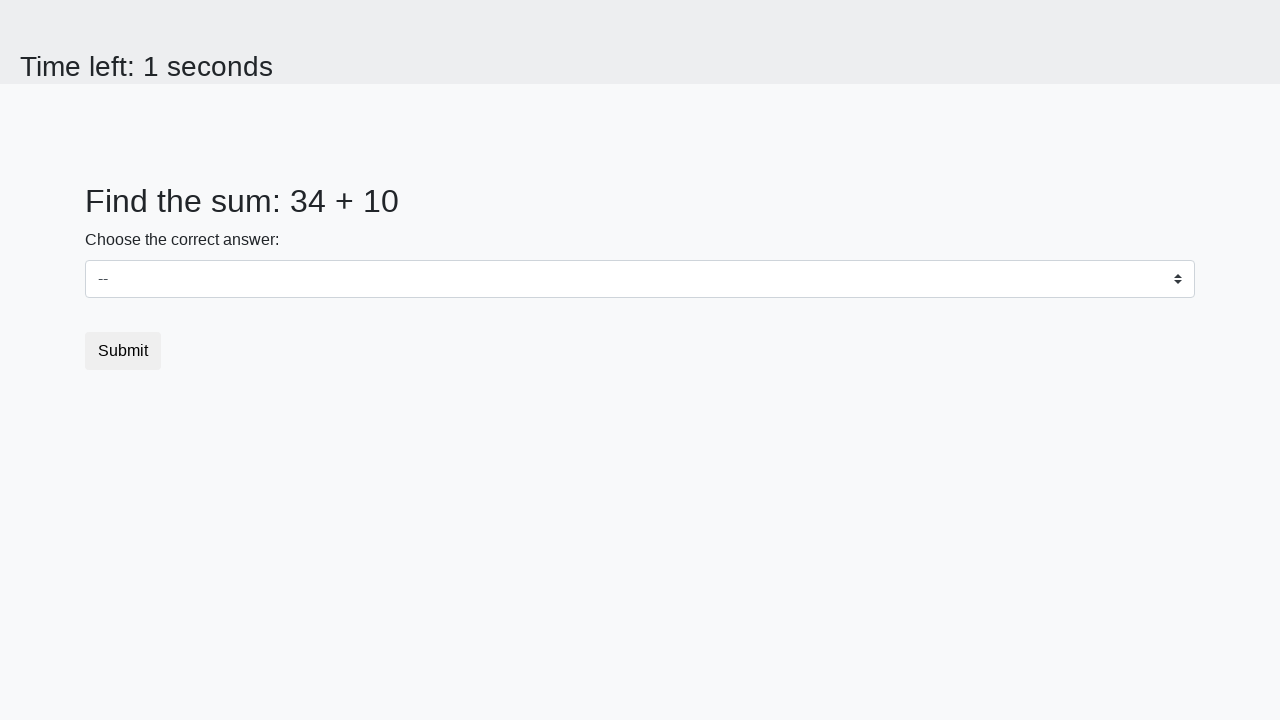

Read first number from #num1 element
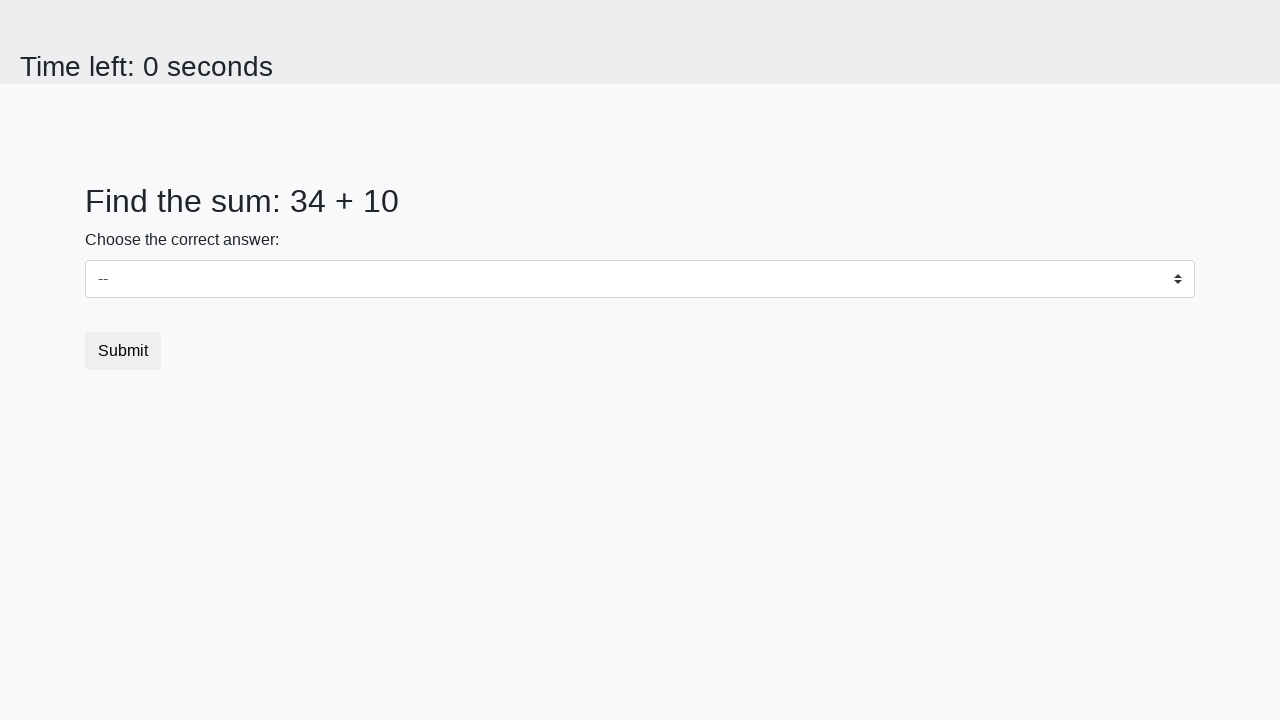

Read second number from #num2 element
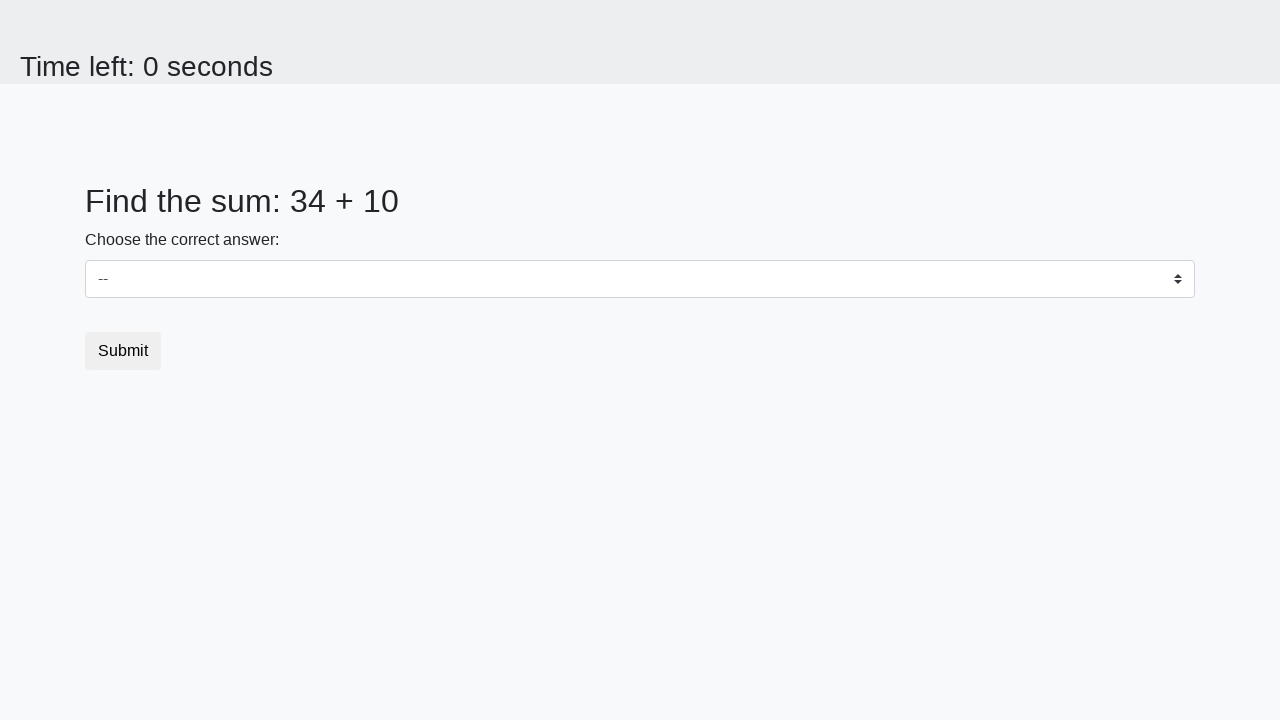

Calculated sum: 34 + 10 = 44
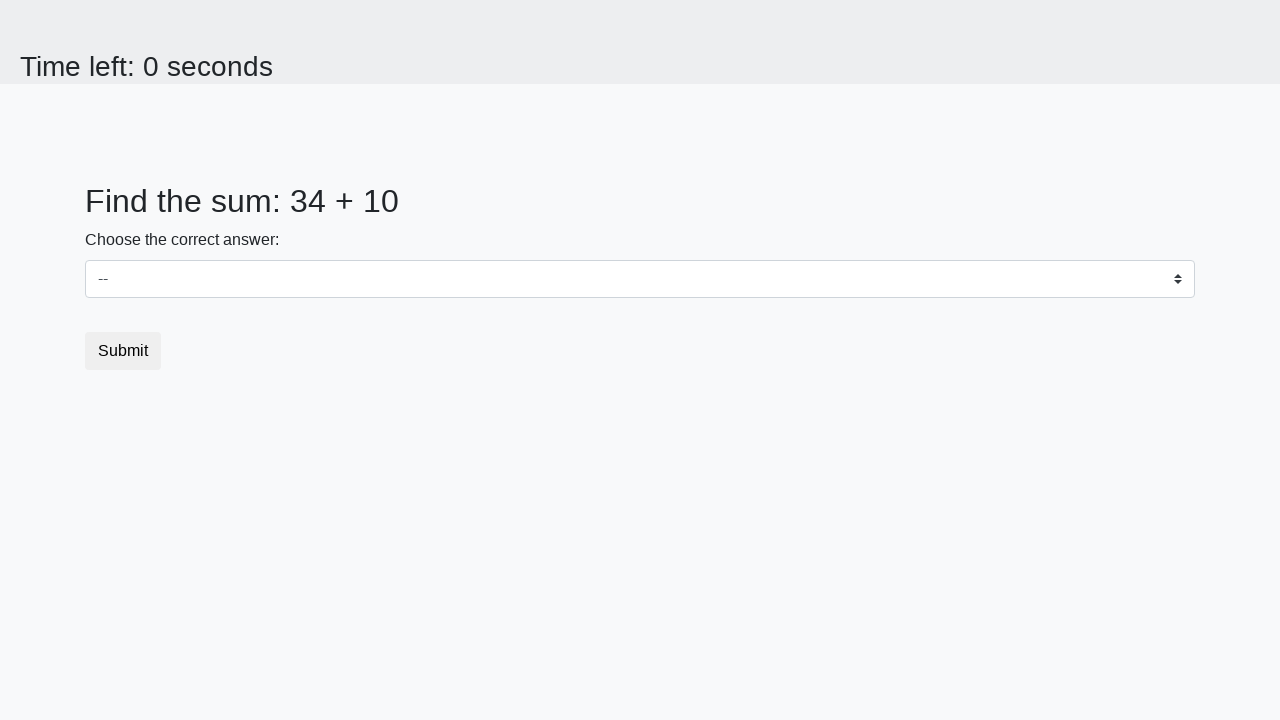

Selected calculated sum '44' from dropdown on select
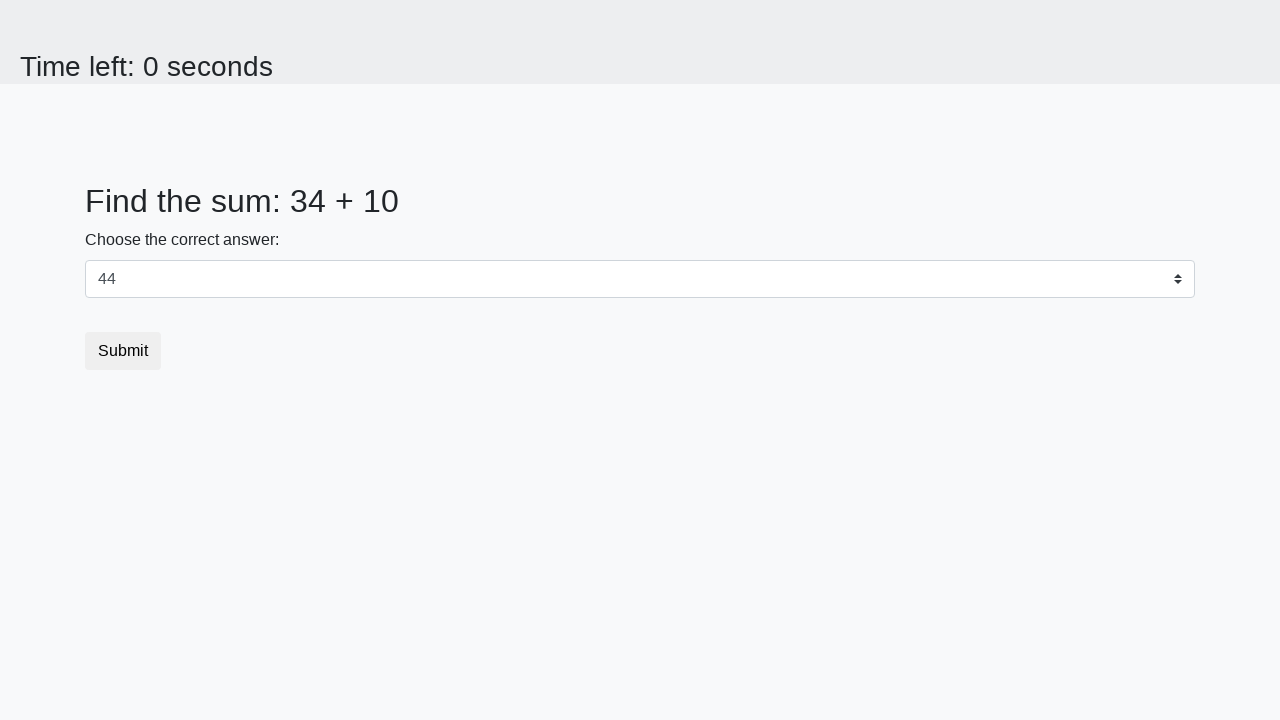

Clicked submit button at (123, 351) on .btn-default
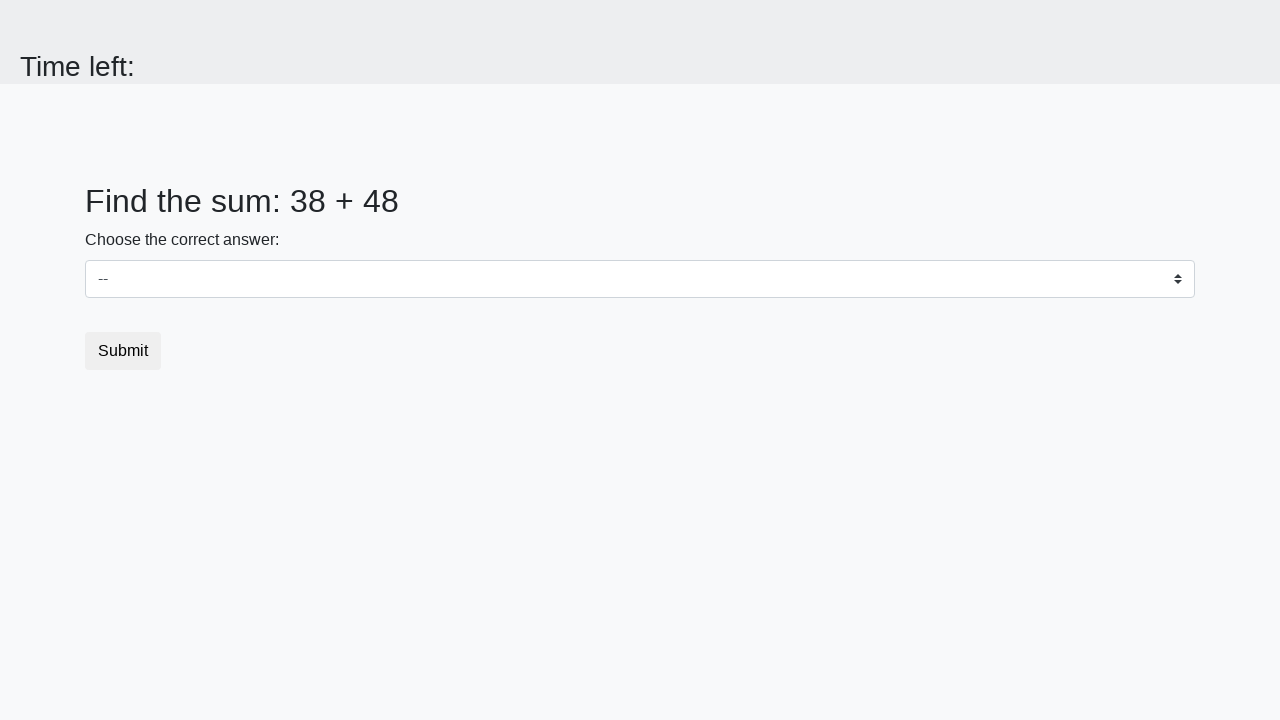

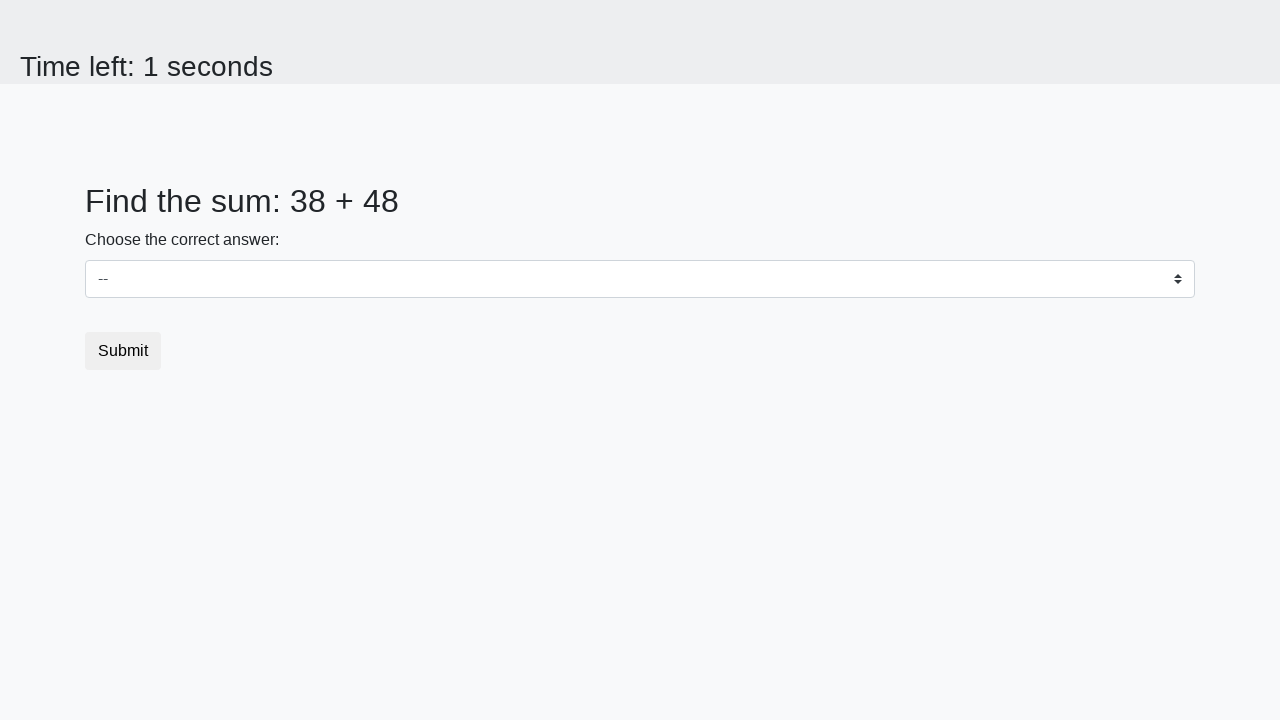